Tests an e-commerce shopping flow by adding specific vegetable items (cucumber, carrot, beetroot) to the cart, proceeding to checkout, and applying a promo code.

Starting URL: https://rahulshettyacademy.com/seleniumPractise/

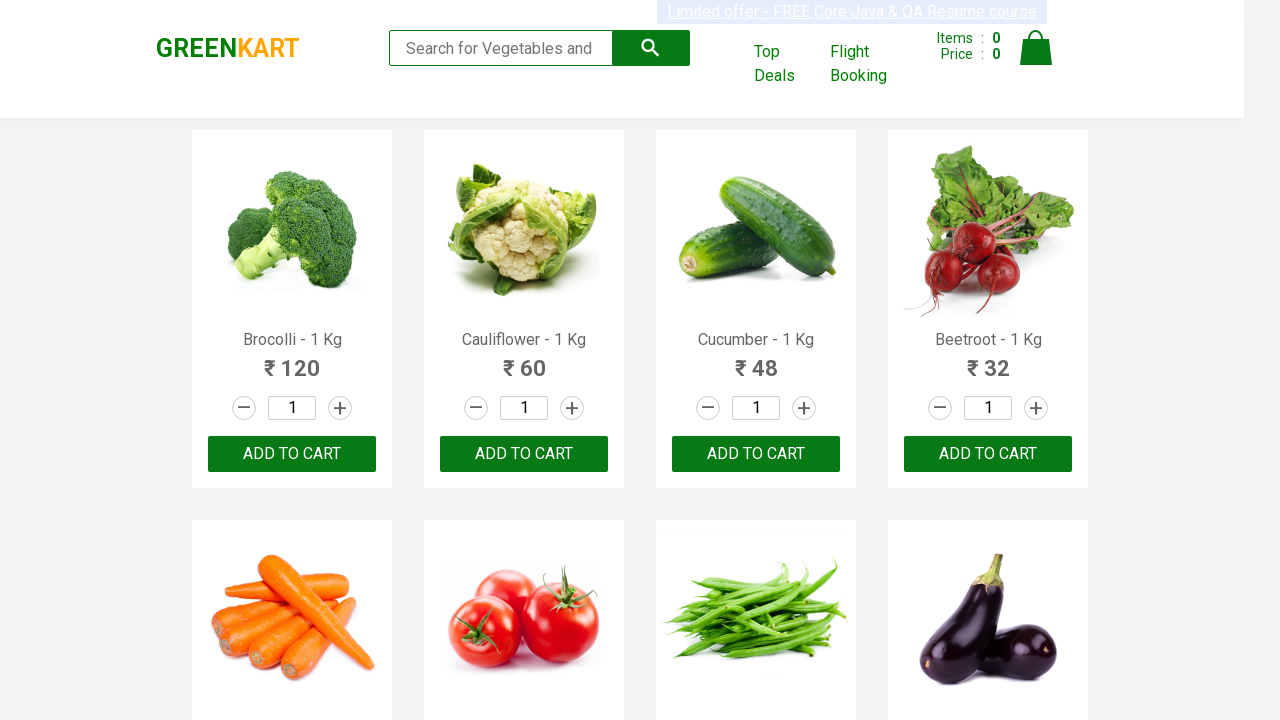

Waited for product names to load on the page
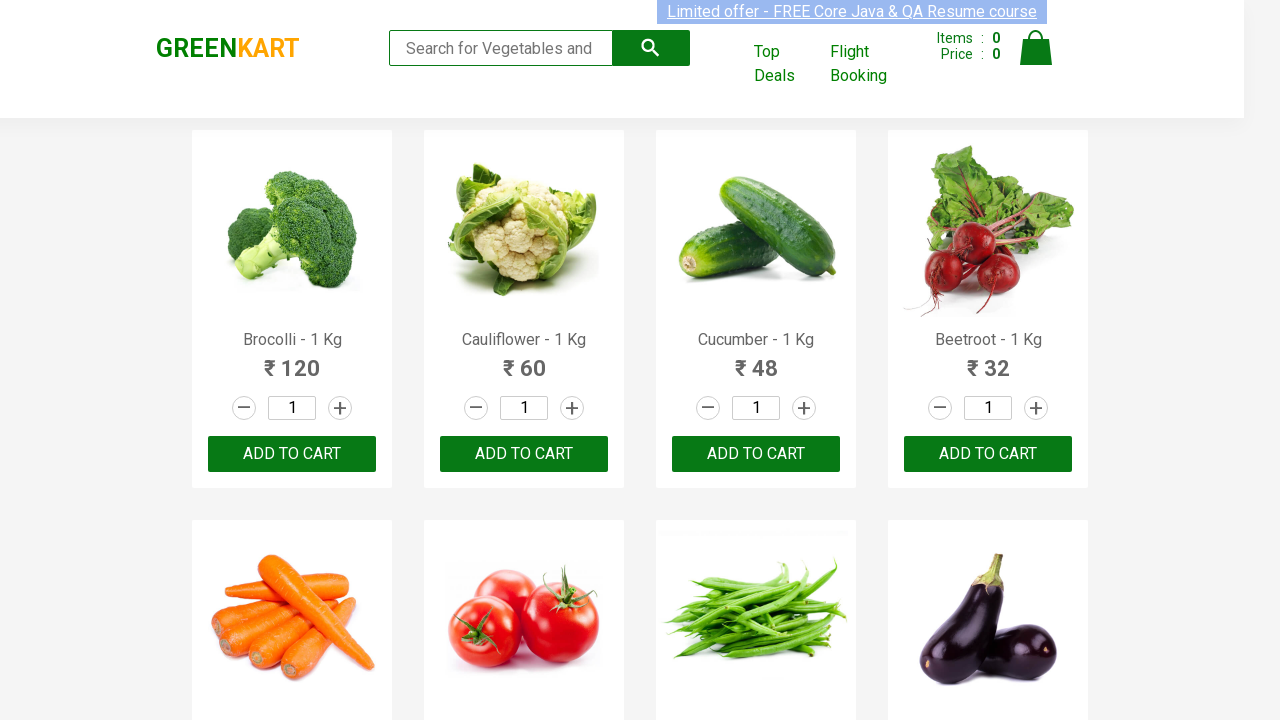

Retrieved all product name elements
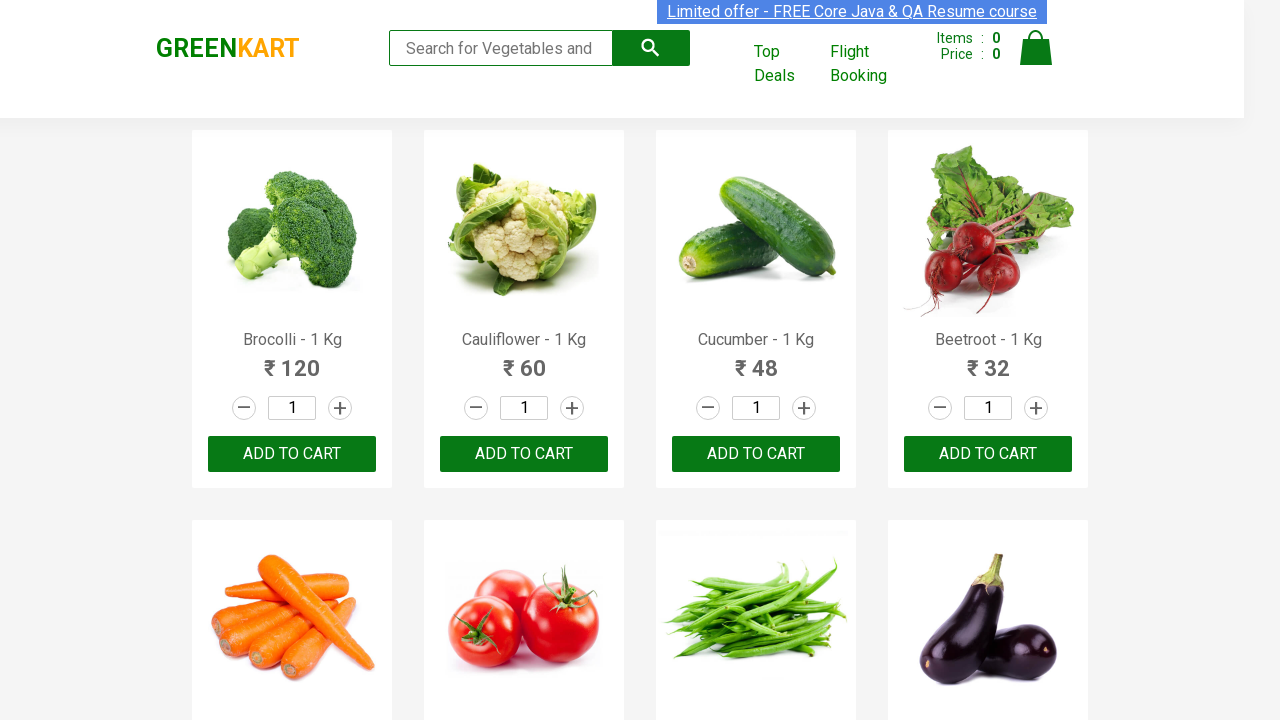

Retrieved all add to cart buttons
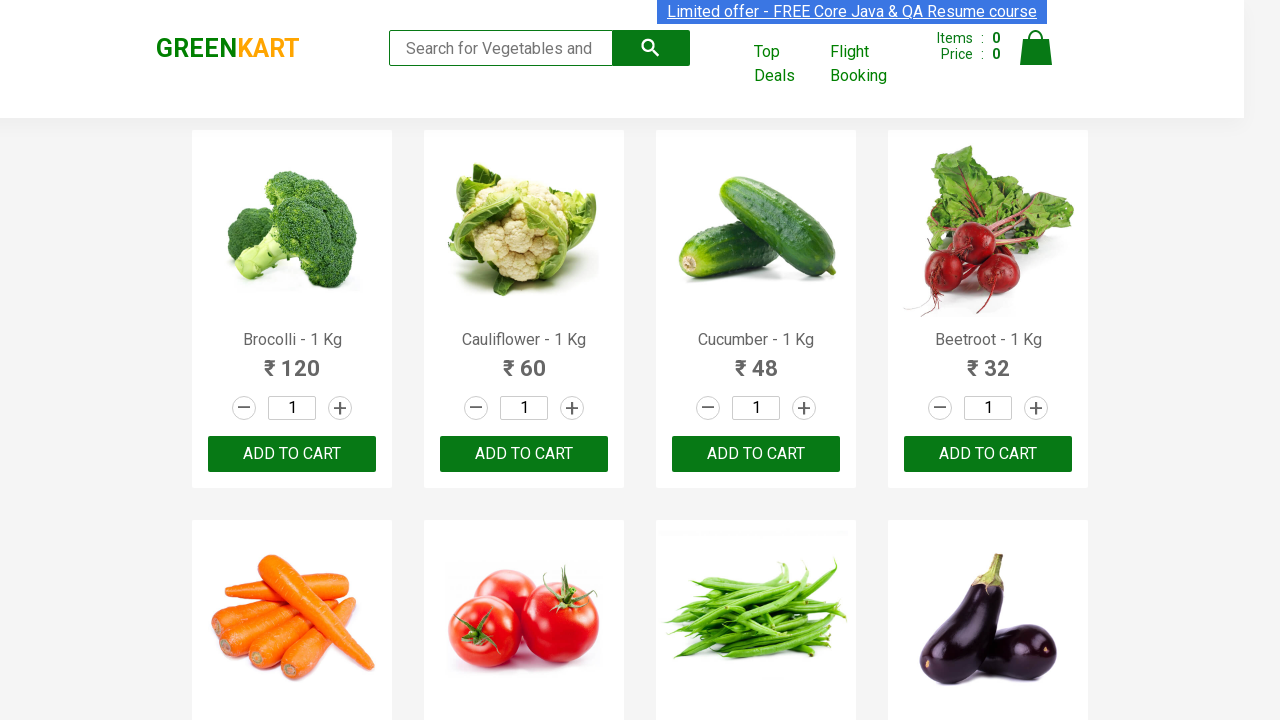

Added Cucumber to cart at (756, 454) on div.product-action button >> nth=2
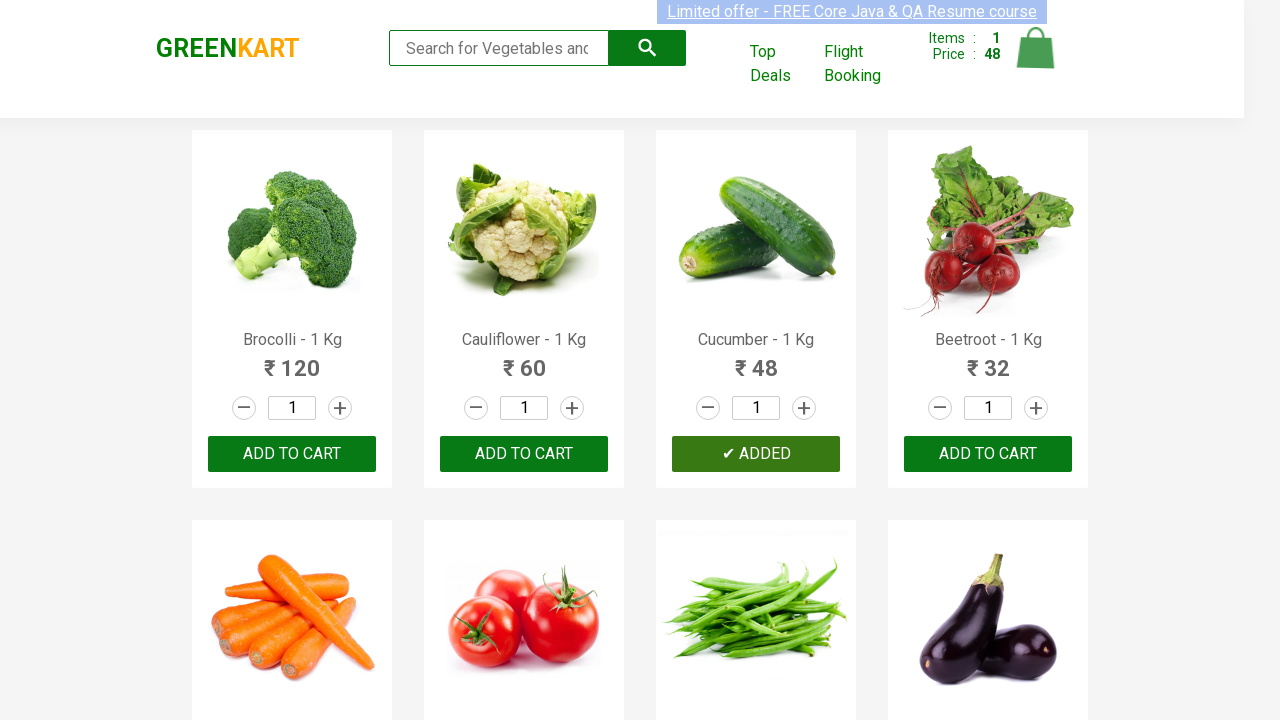

Added Beetroot to cart at (988, 454) on div.product-action button >> nth=3
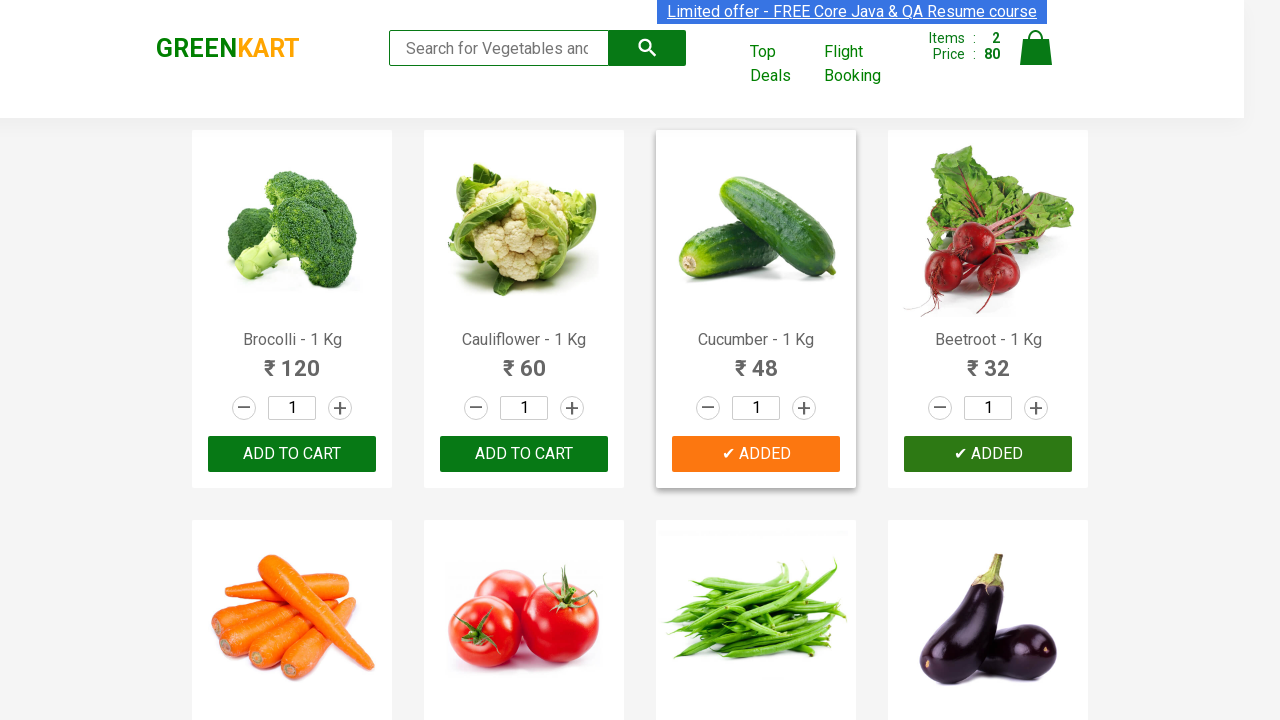

Added Carrot to cart at (292, 360) on div.product-action button >> nth=4
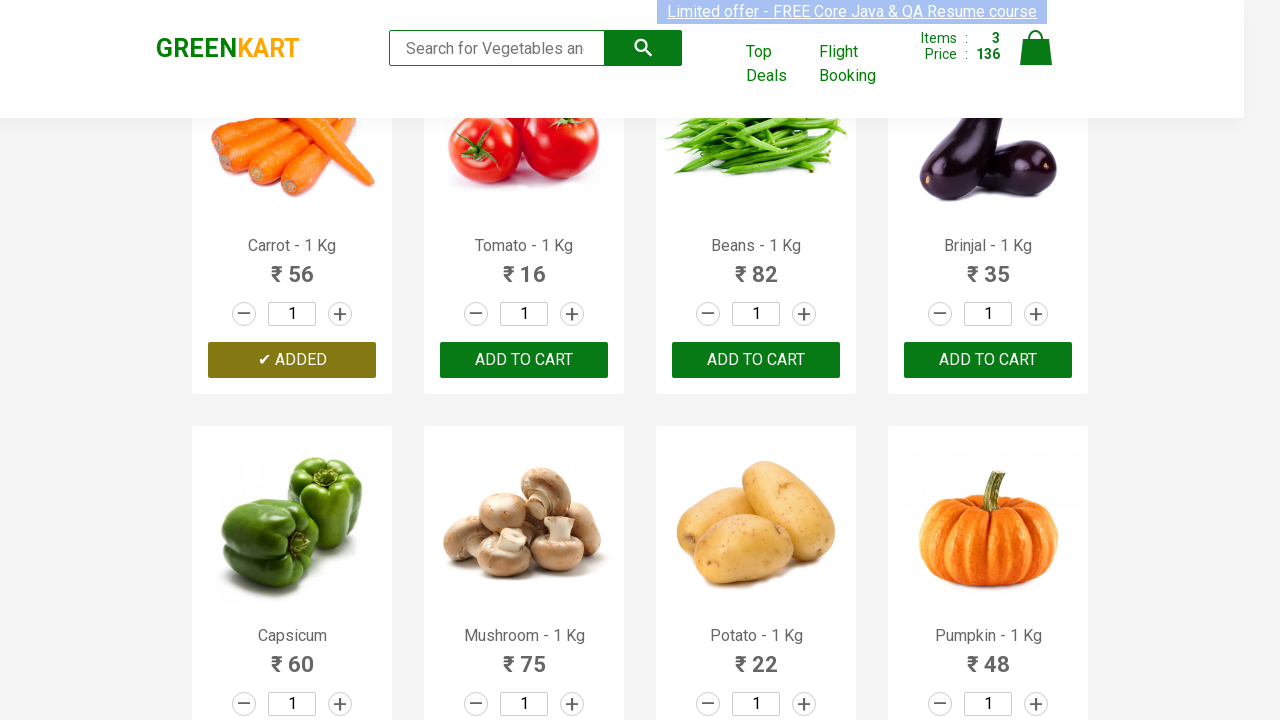

Clicked on cart icon to view cart at (1036, 48) on img[alt='Cart']
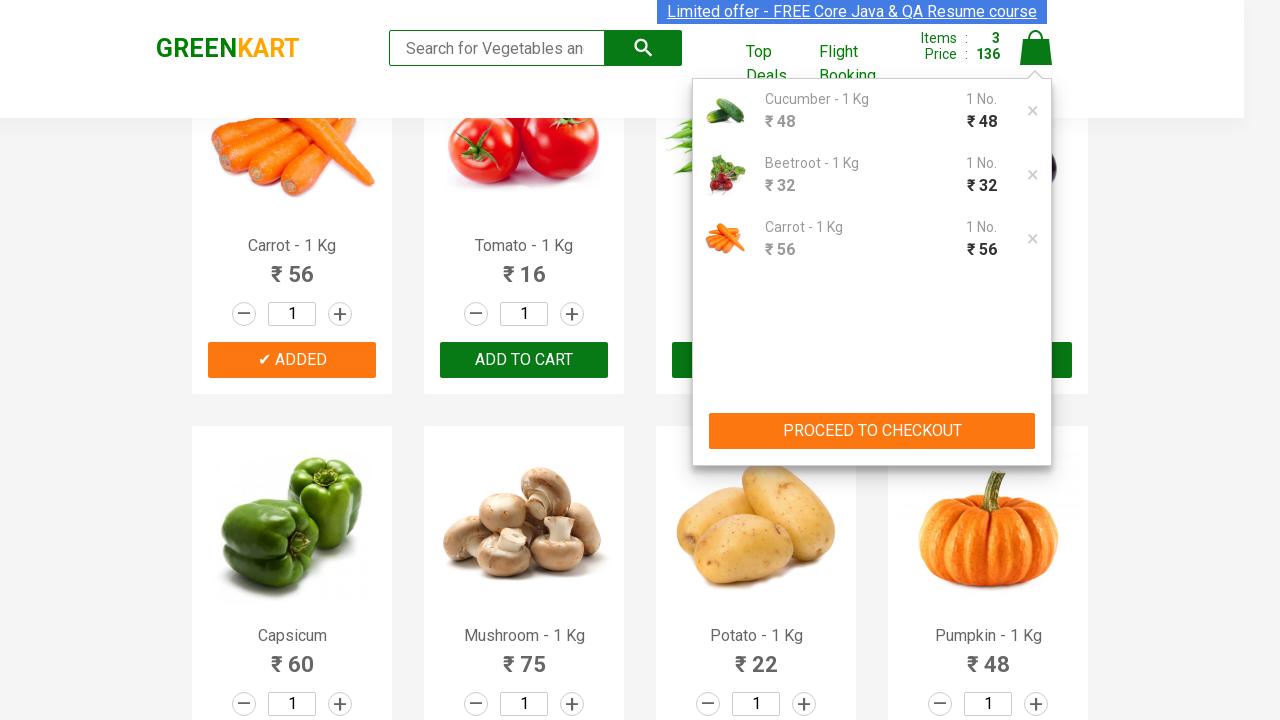

Clicked PROCEED TO CHECKOUT button at (872, 431) on button:has-text('PROCEED TO CHECKOUT')
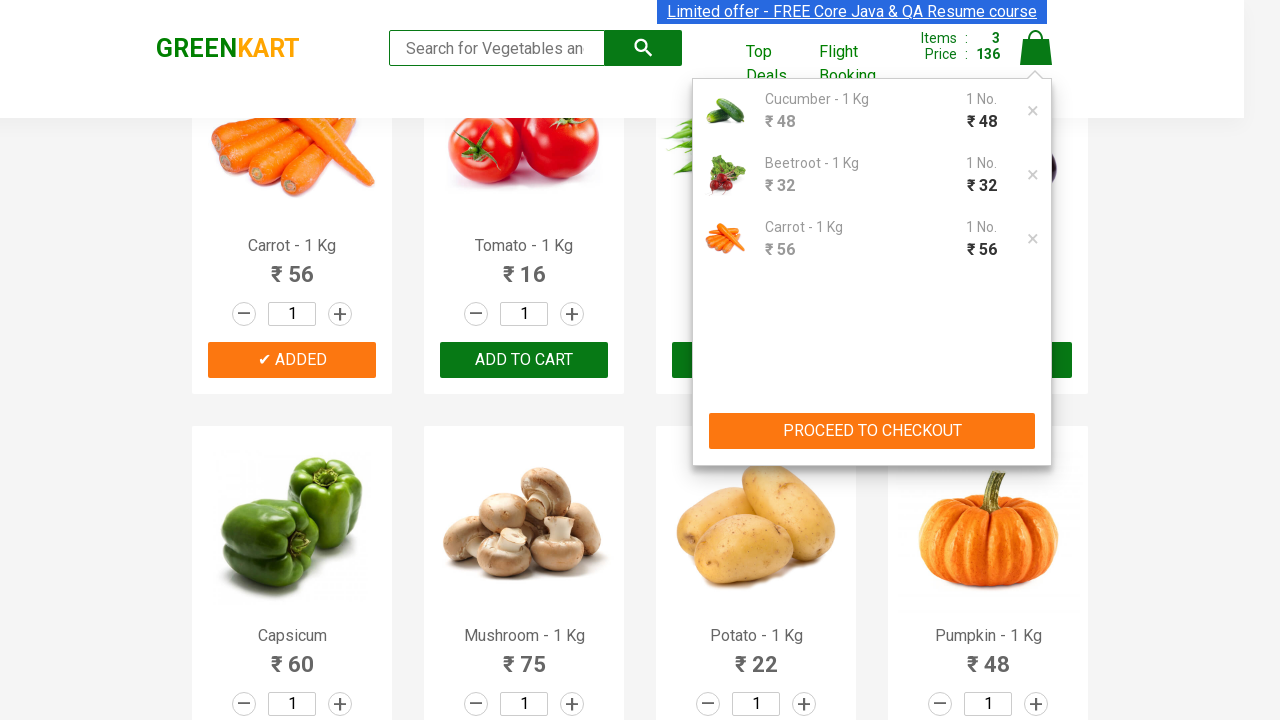

Checkout page loaded with promo code field visible
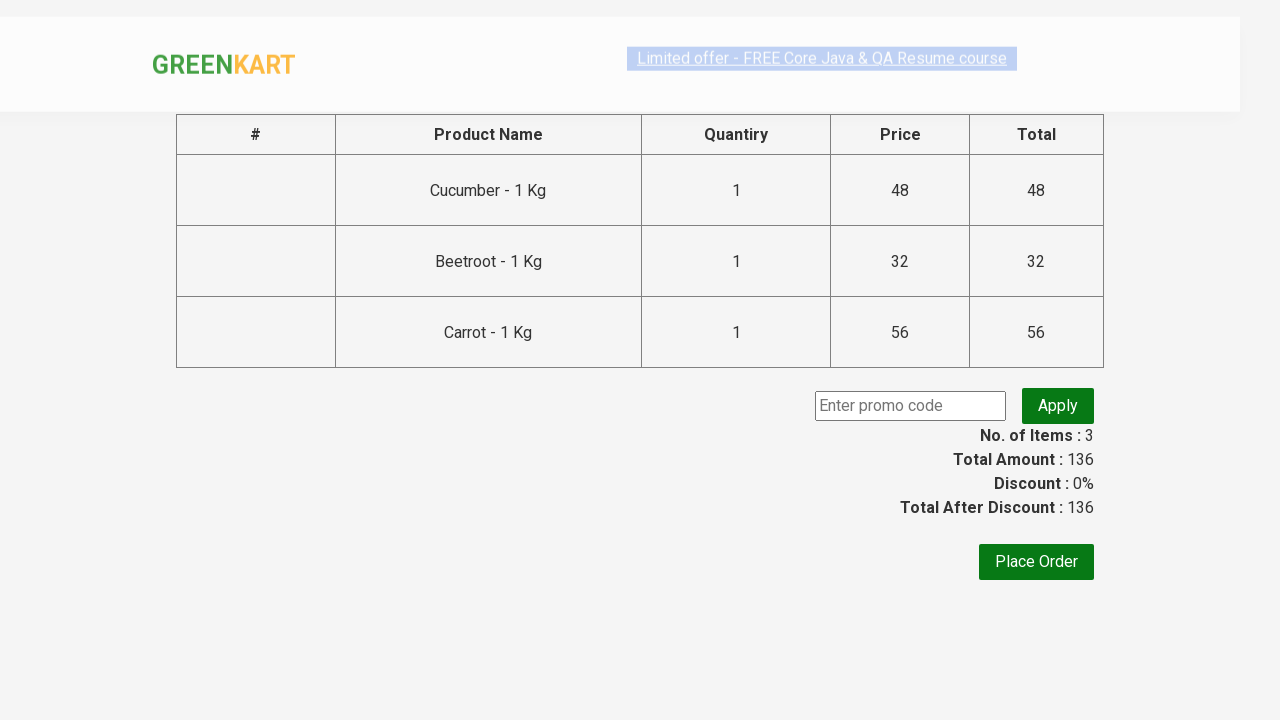

Filled promo code field with 'rahulshettyacademy' on .promoCode
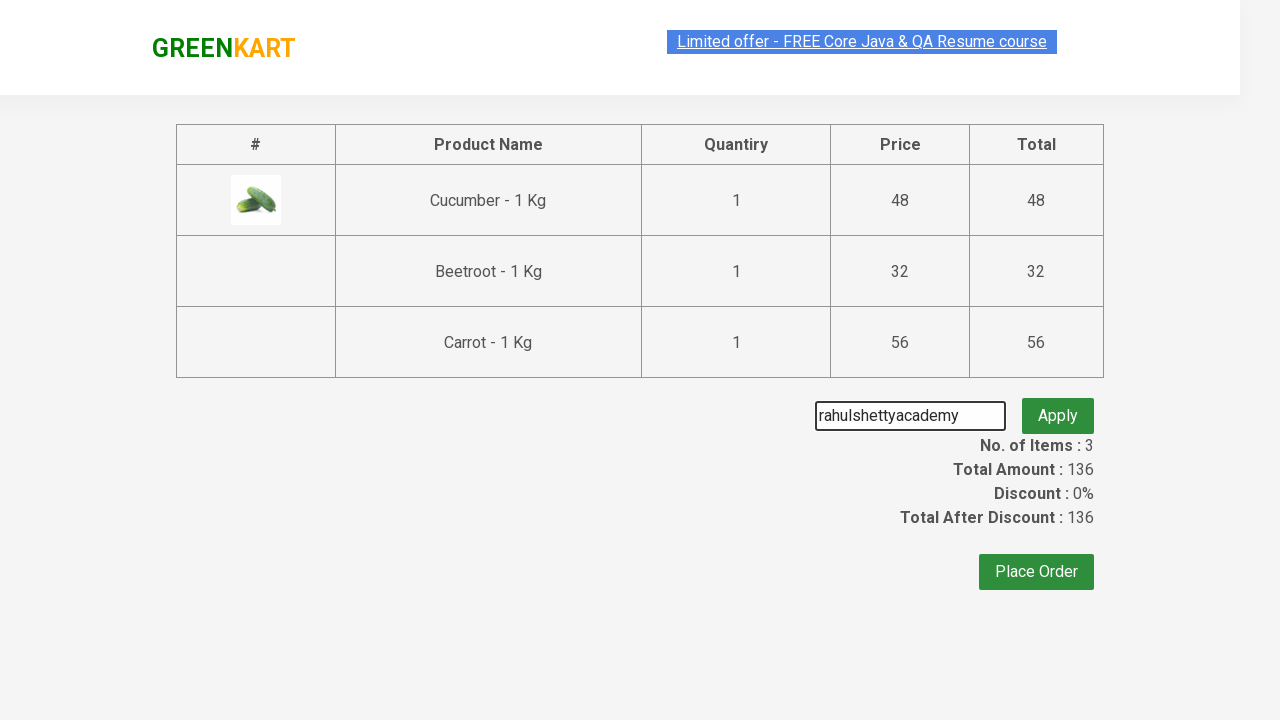

Clicked apply promo button at (1058, 406) on button.promoBtn
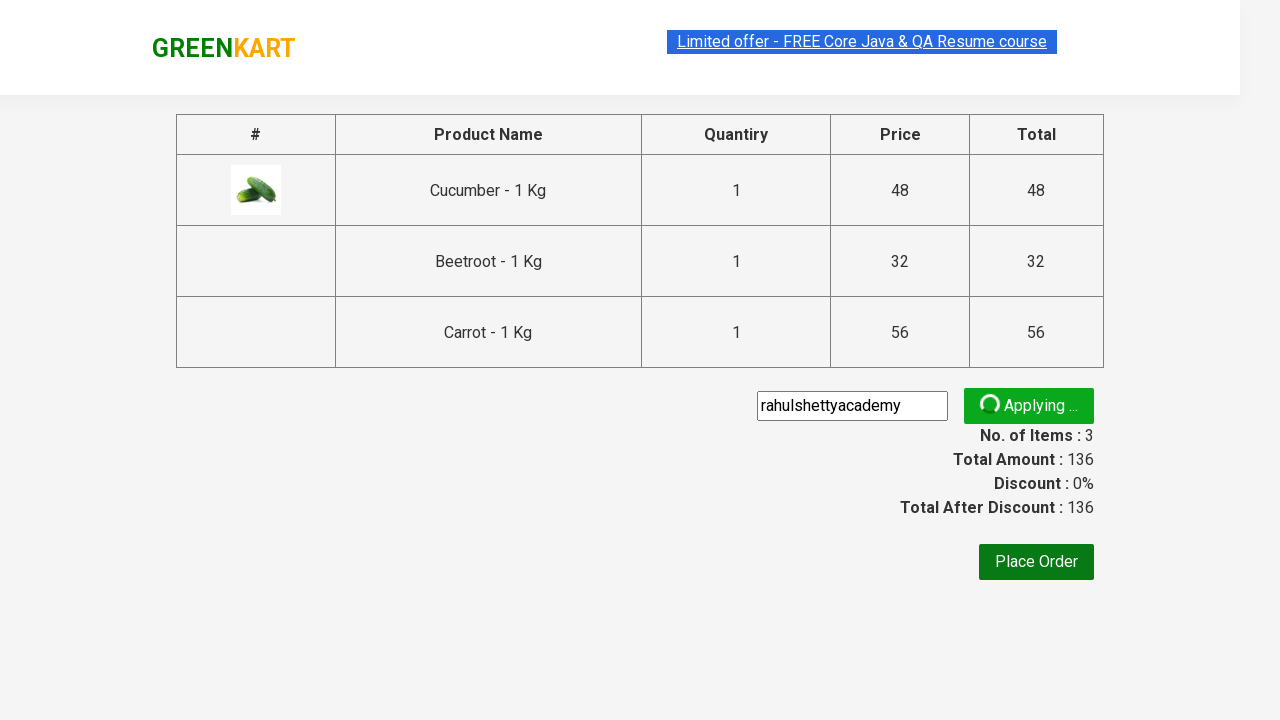

Promo code applied successfully and confirmation message appeared
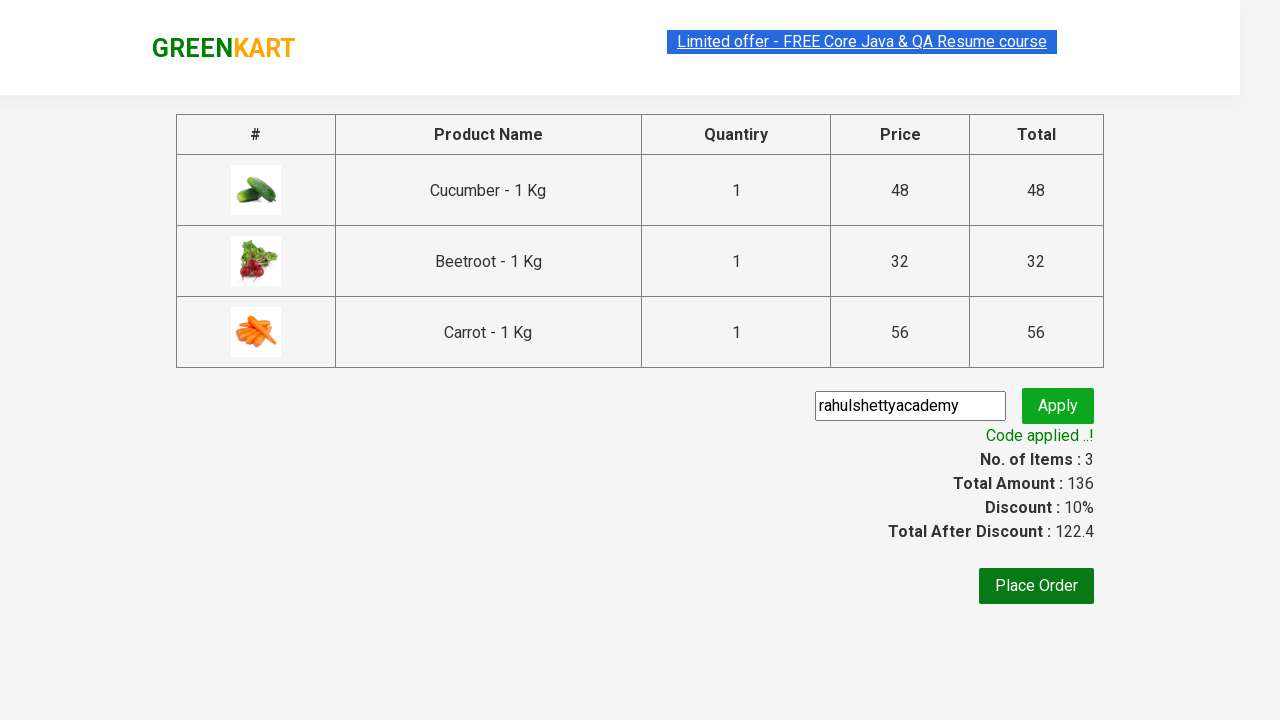

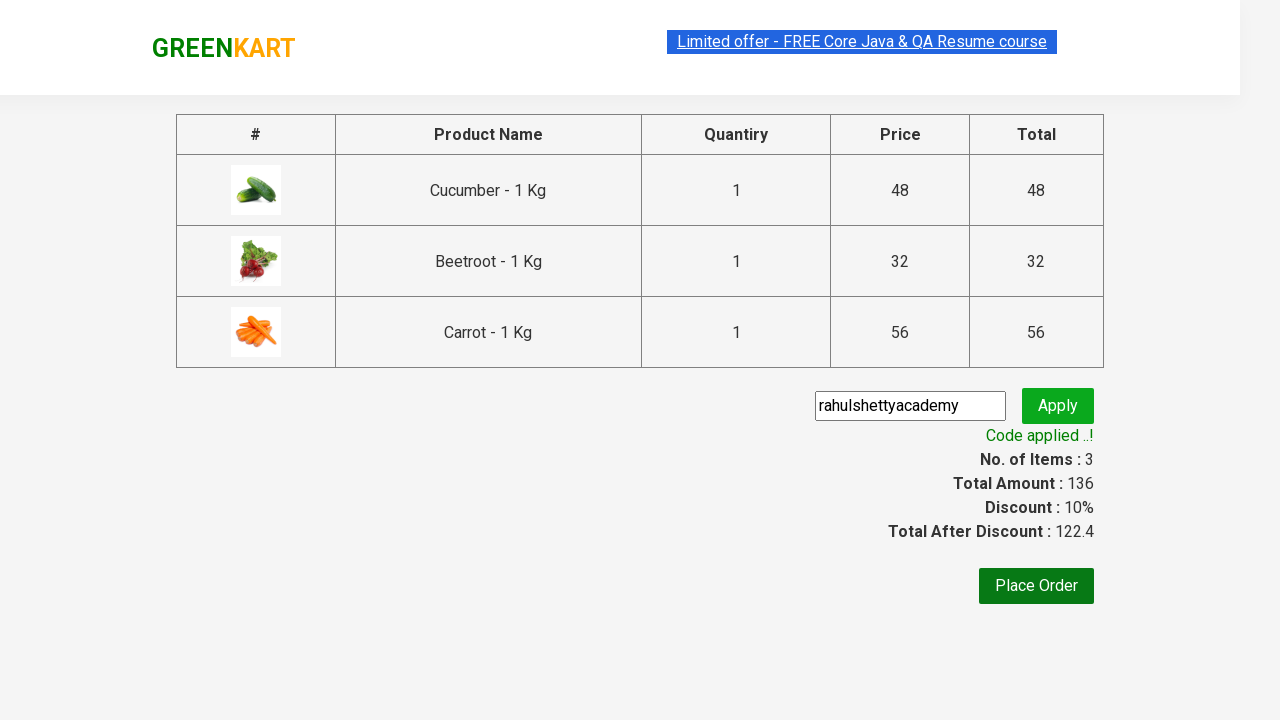